Tests filtering to display only active (non-completed) items

Starting URL: https://demo.playwright.dev/todomvc

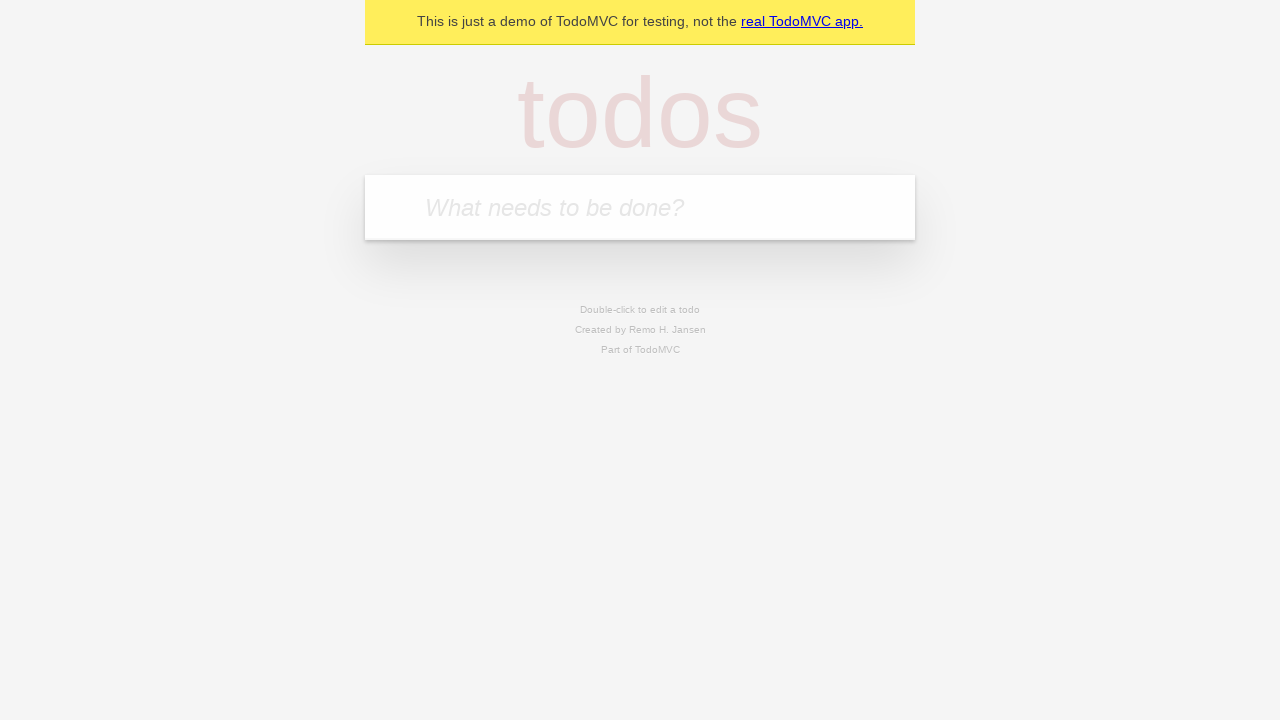

Filled todo input with 'buy some cheese' on internal:attr=[placeholder="What needs to be done?"i]
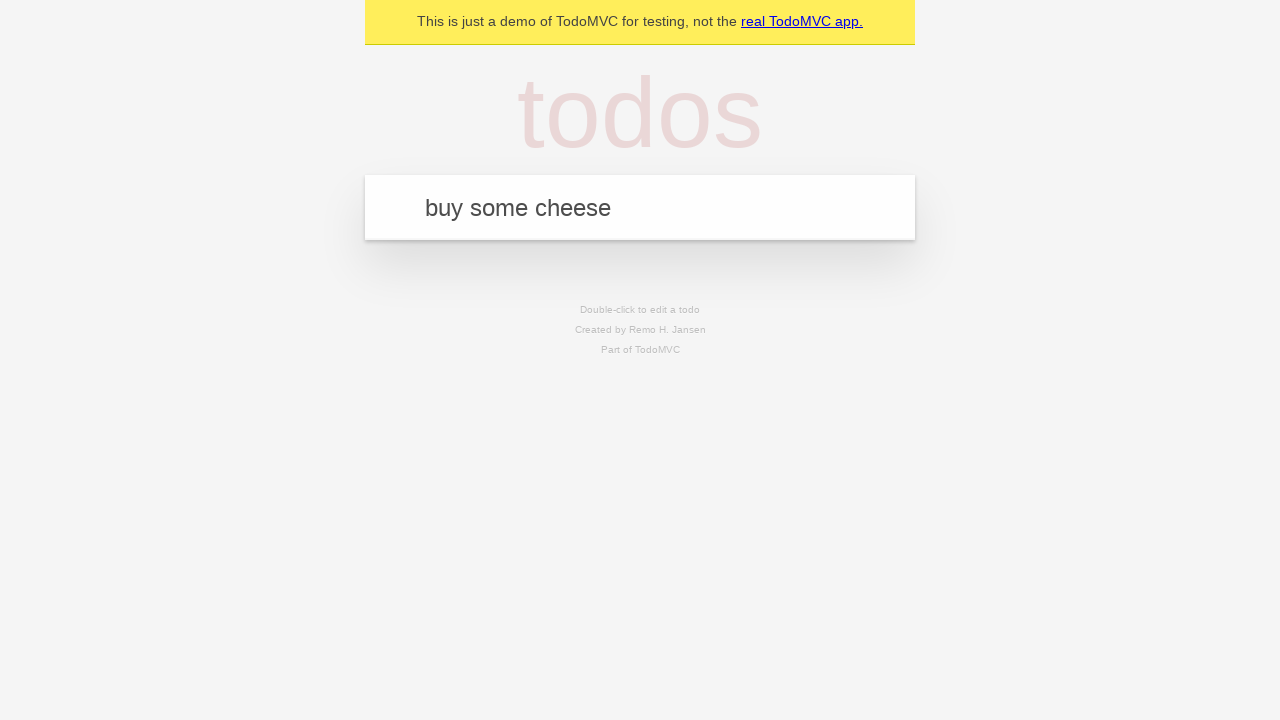

Pressed Enter to add first todo item on internal:attr=[placeholder="What needs to be done?"i]
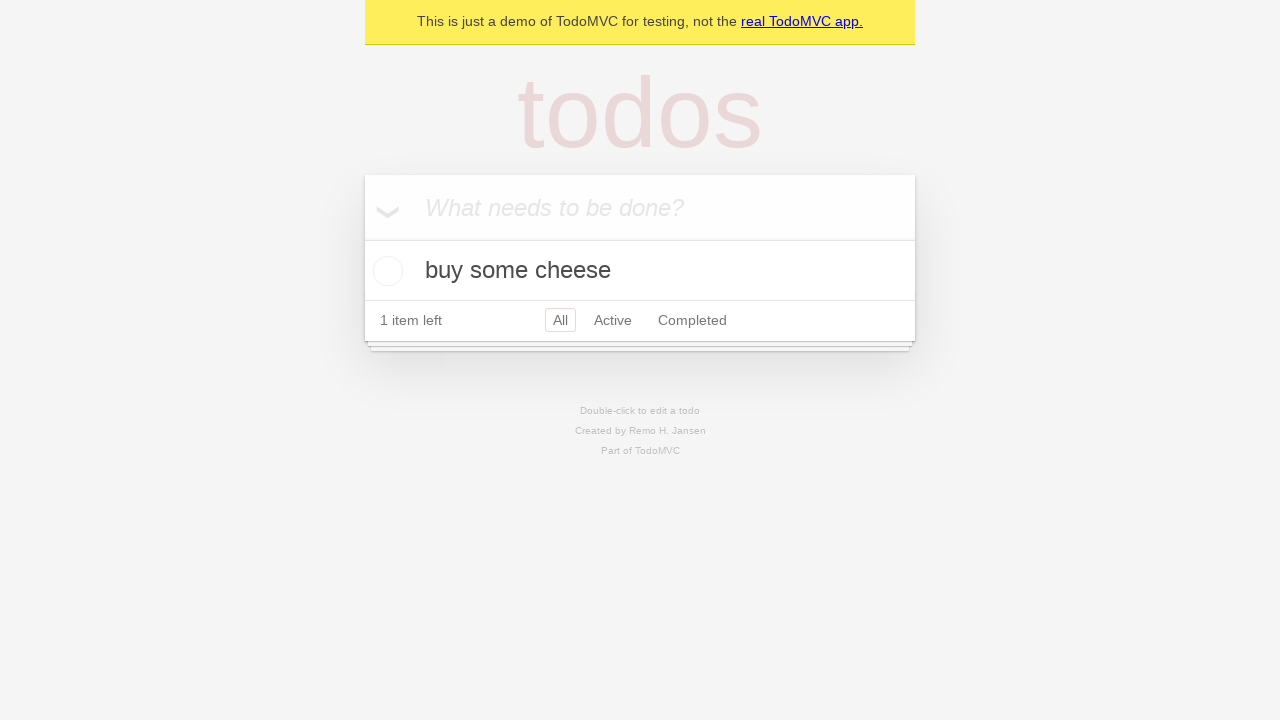

Filled todo input with 'feed the cat' on internal:attr=[placeholder="What needs to be done?"i]
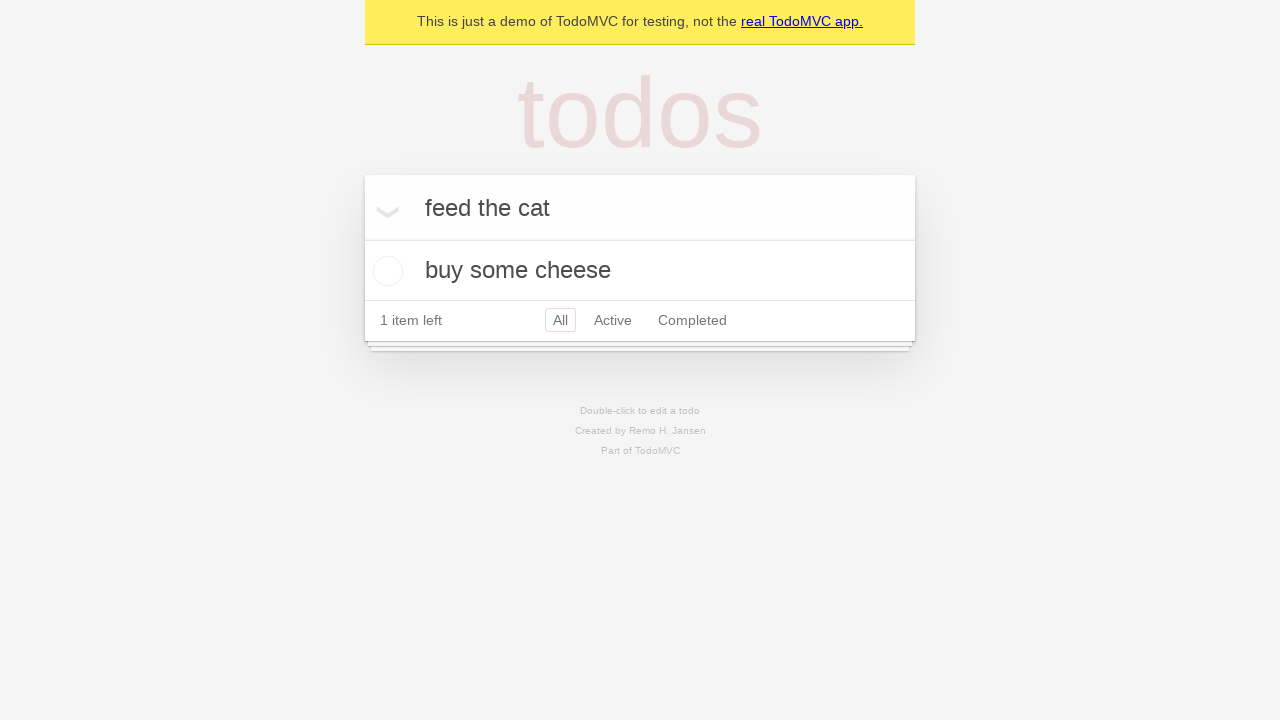

Pressed Enter to add second todo item on internal:attr=[placeholder="What needs to be done?"i]
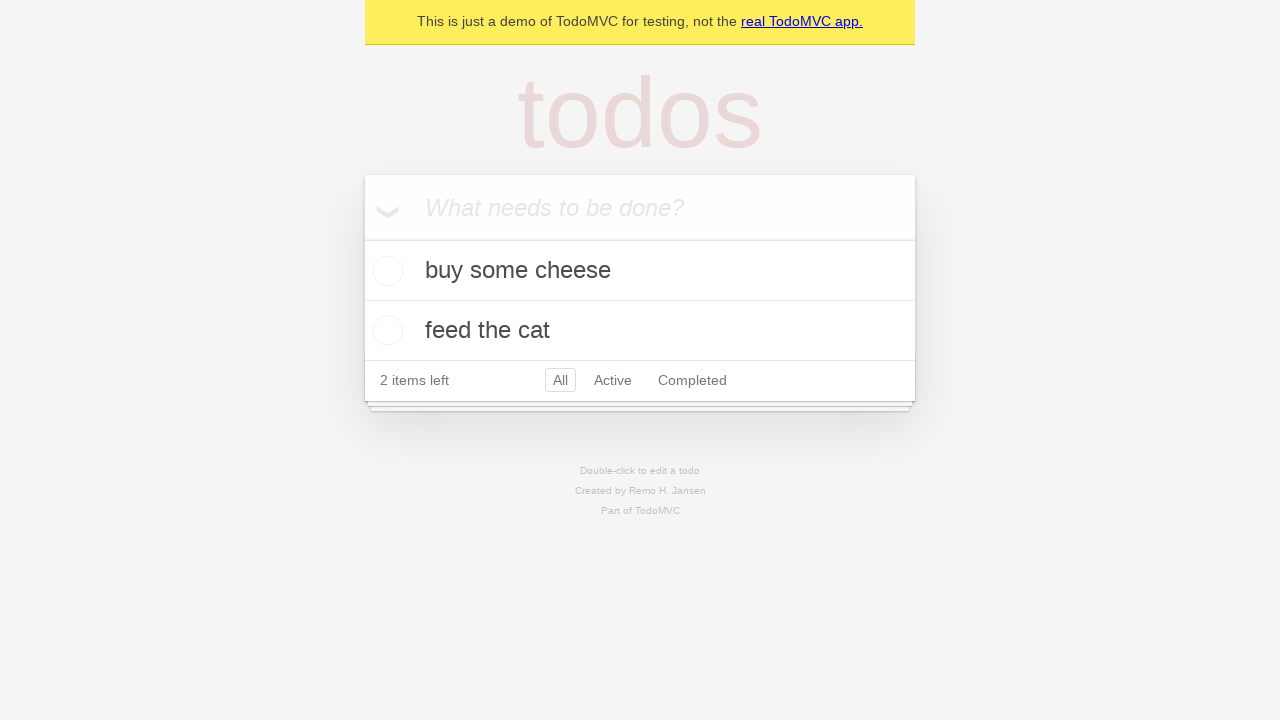

Filled todo input with 'book a doctors appointment' on internal:attr=[placeholder="What needs to be done?"i]
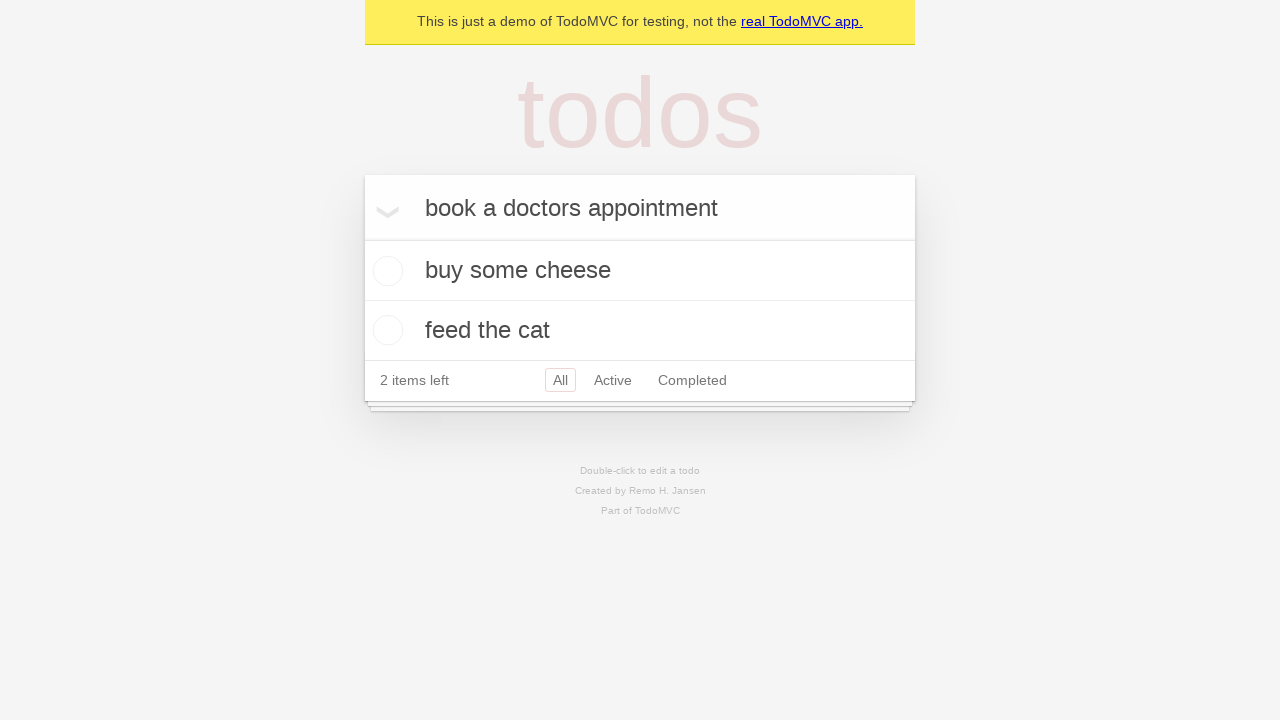

Pressed Enter to add third todo item on internal:attr=[placeholder="What needs to be done?"i]
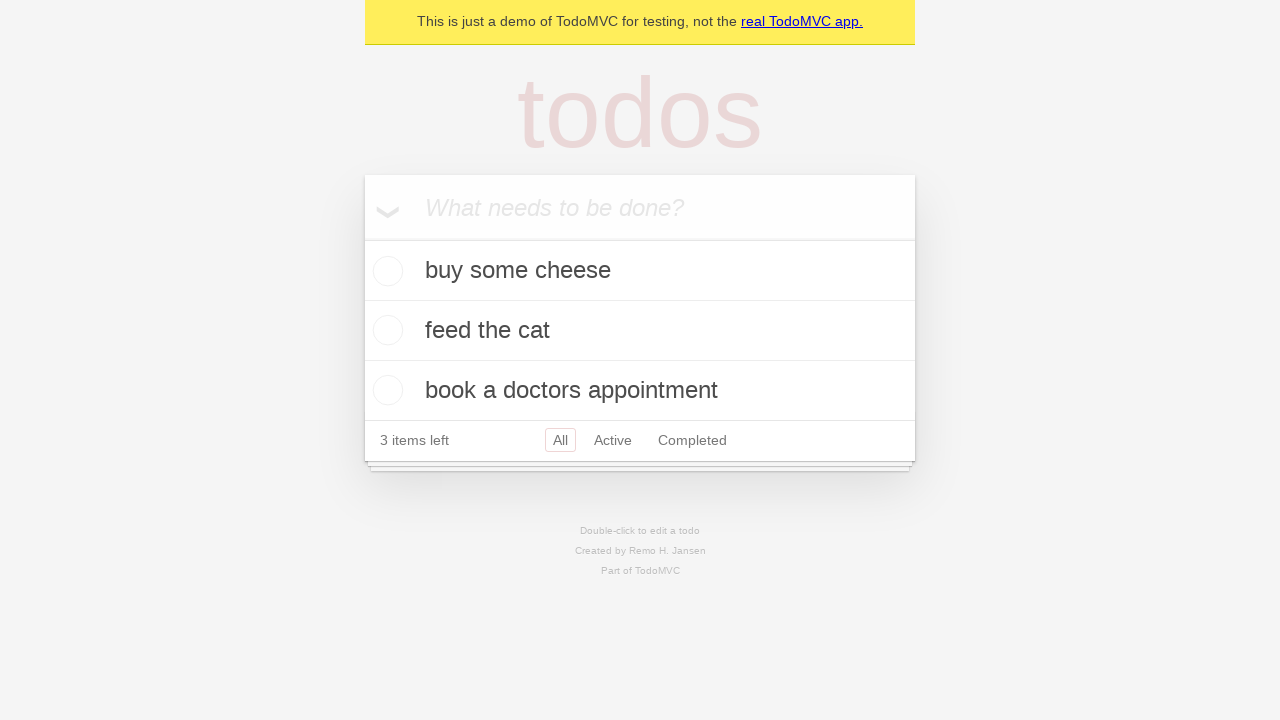

Checked the second todo item ('feed the cat') at (385, 330) on internal:testid=[data-testid="todo-item"s] >> nth=1 >> internal:role=checkbox
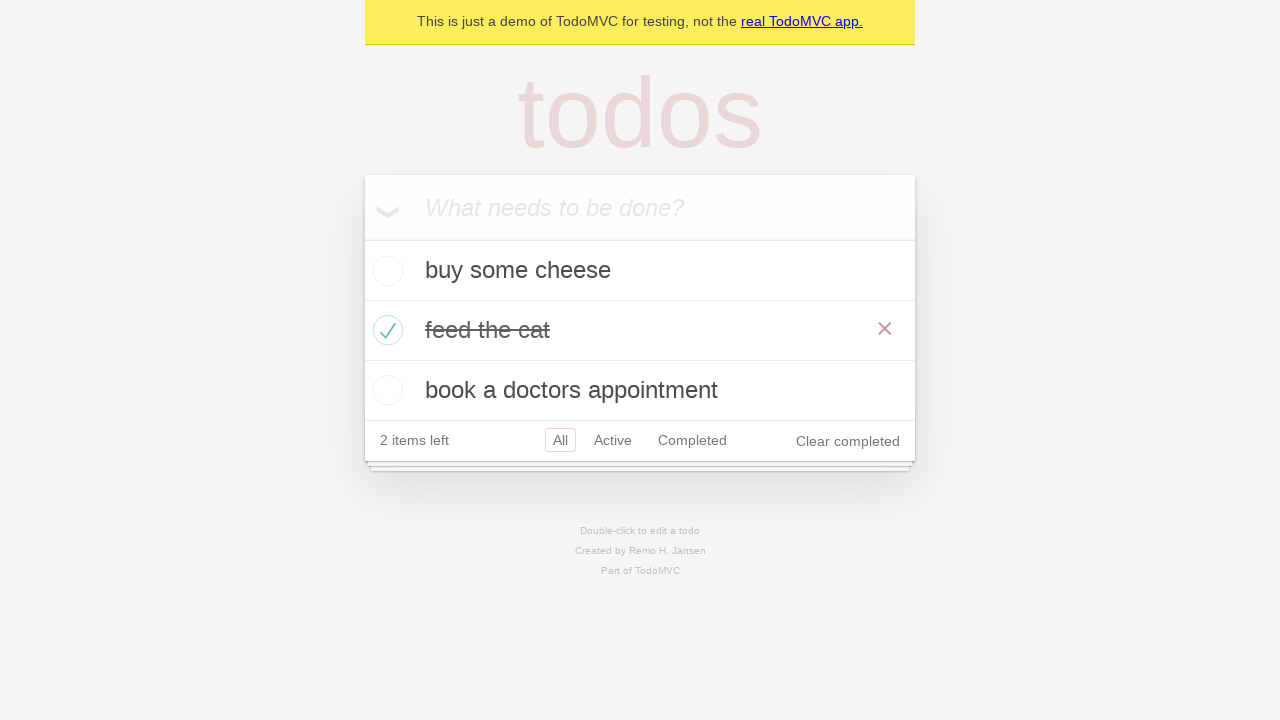

Clicked Active filter to display only non-completed items at (613, 440) on internal:role=link[name="Active"i]
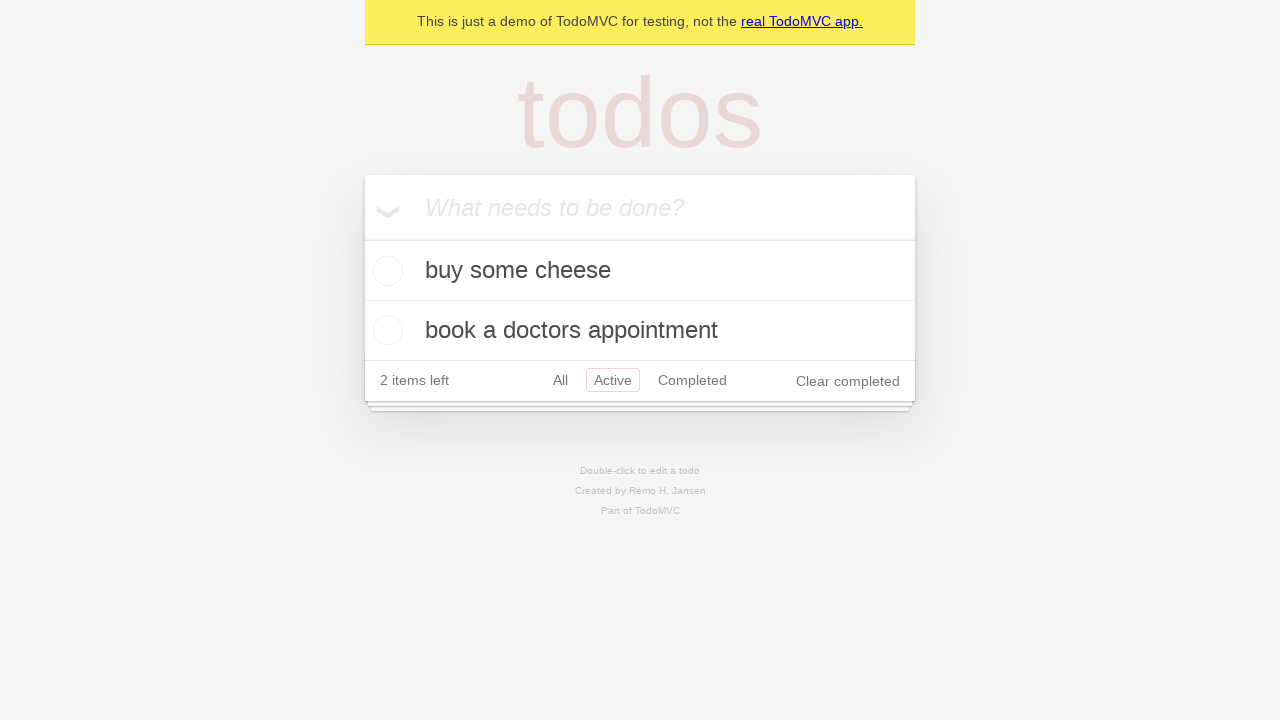

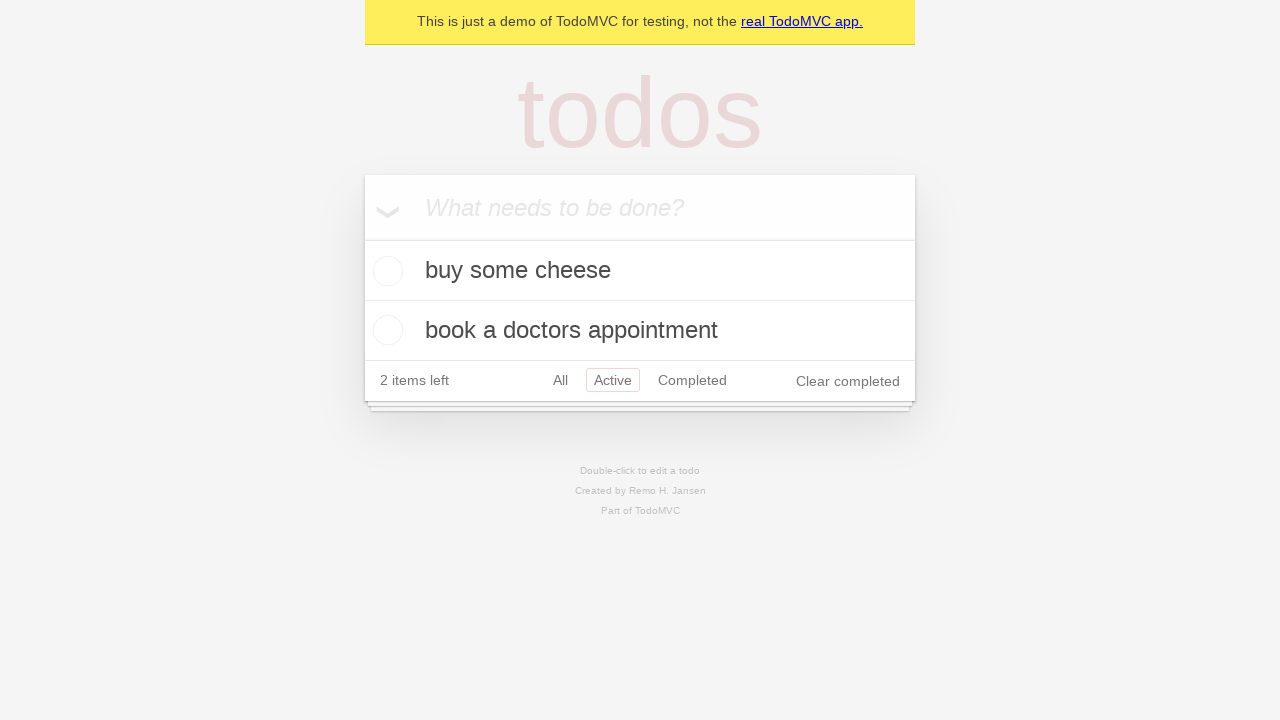